Navigates through a paginated table by clicking the "next" button multiple times to view all table pages

Starting URL: https://rpachallengeocr.azurewebsites.net/

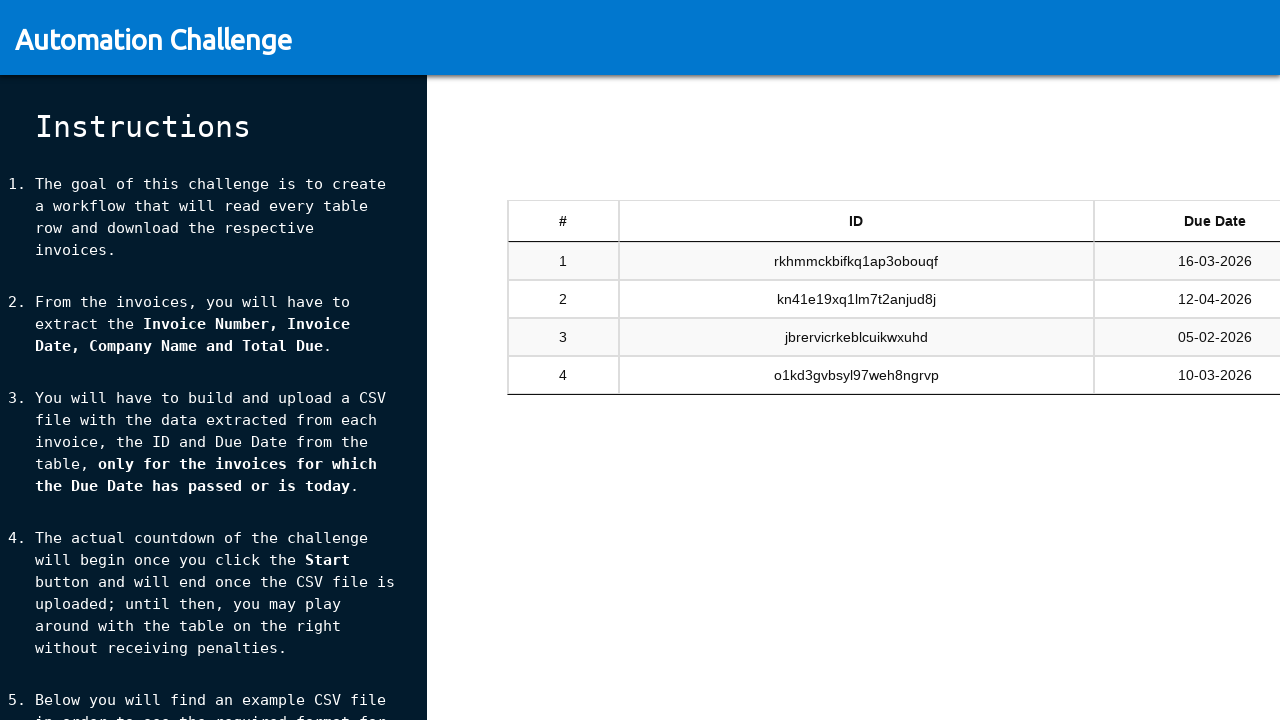

Waited for table to load
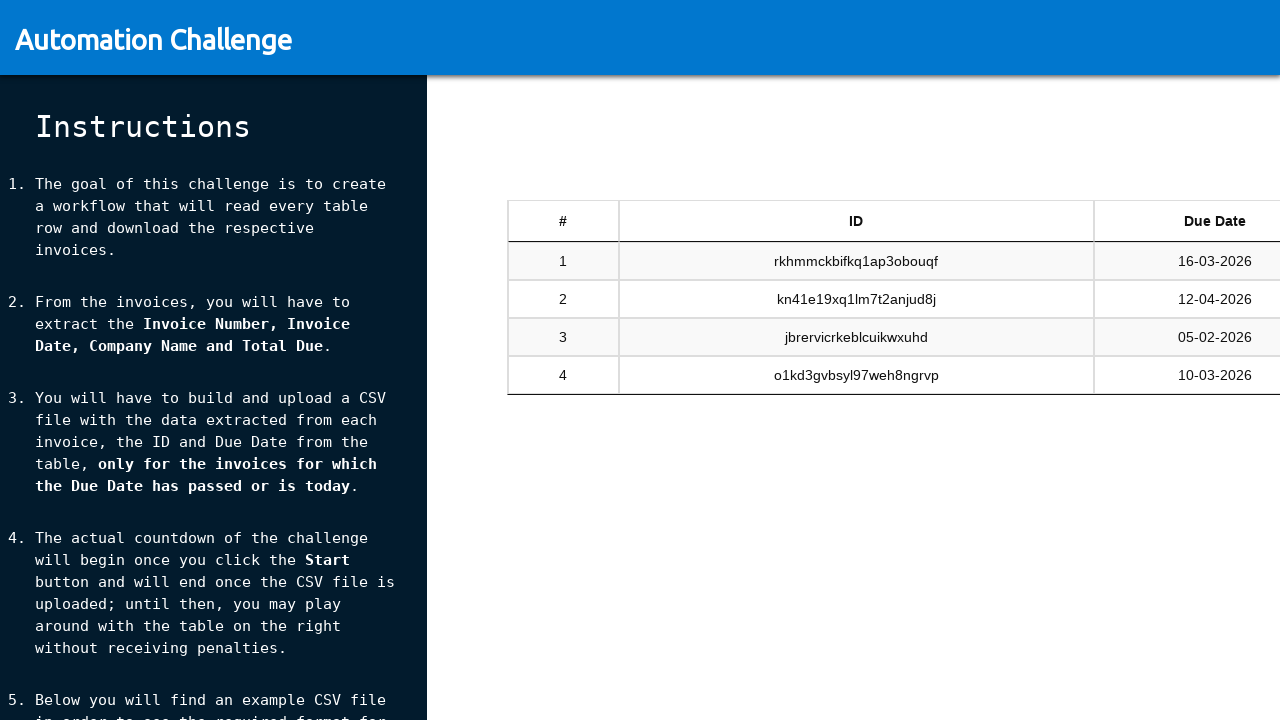

Clicked next button to navigate from page 1 to page 2 at (1185, 446) on #tableSandbox_next
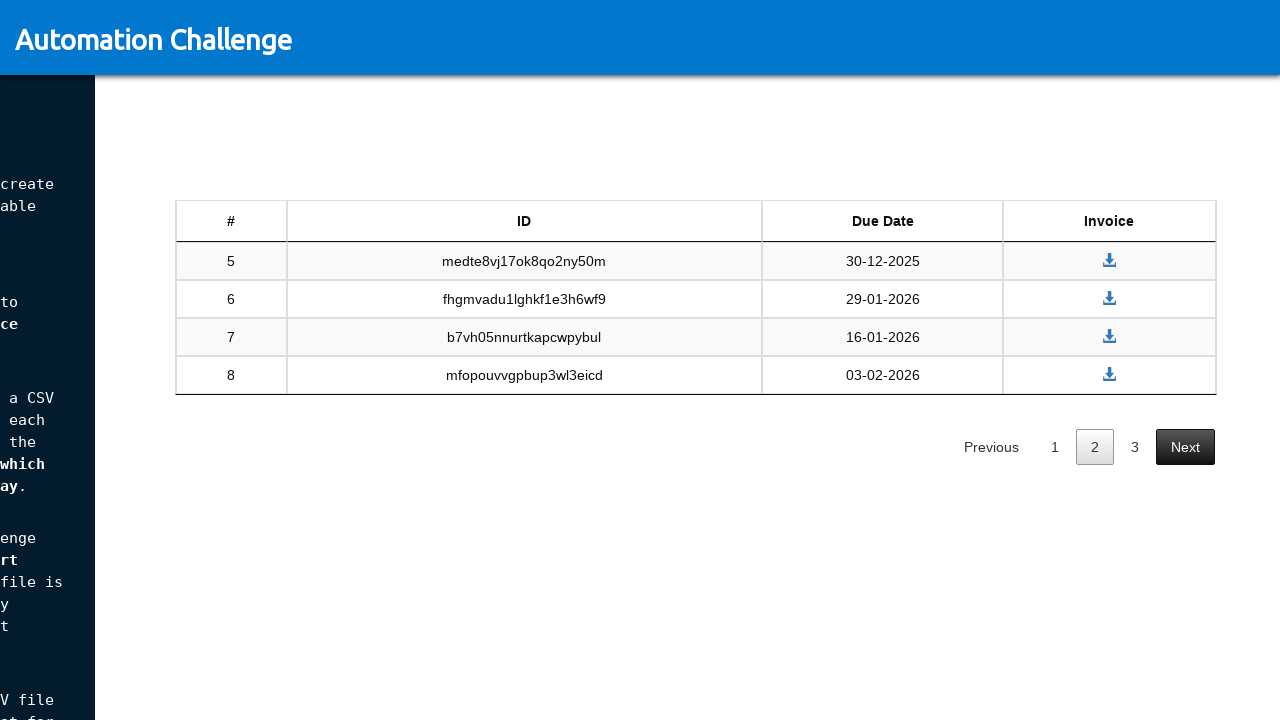

Waited for table to update after navigating to page 2
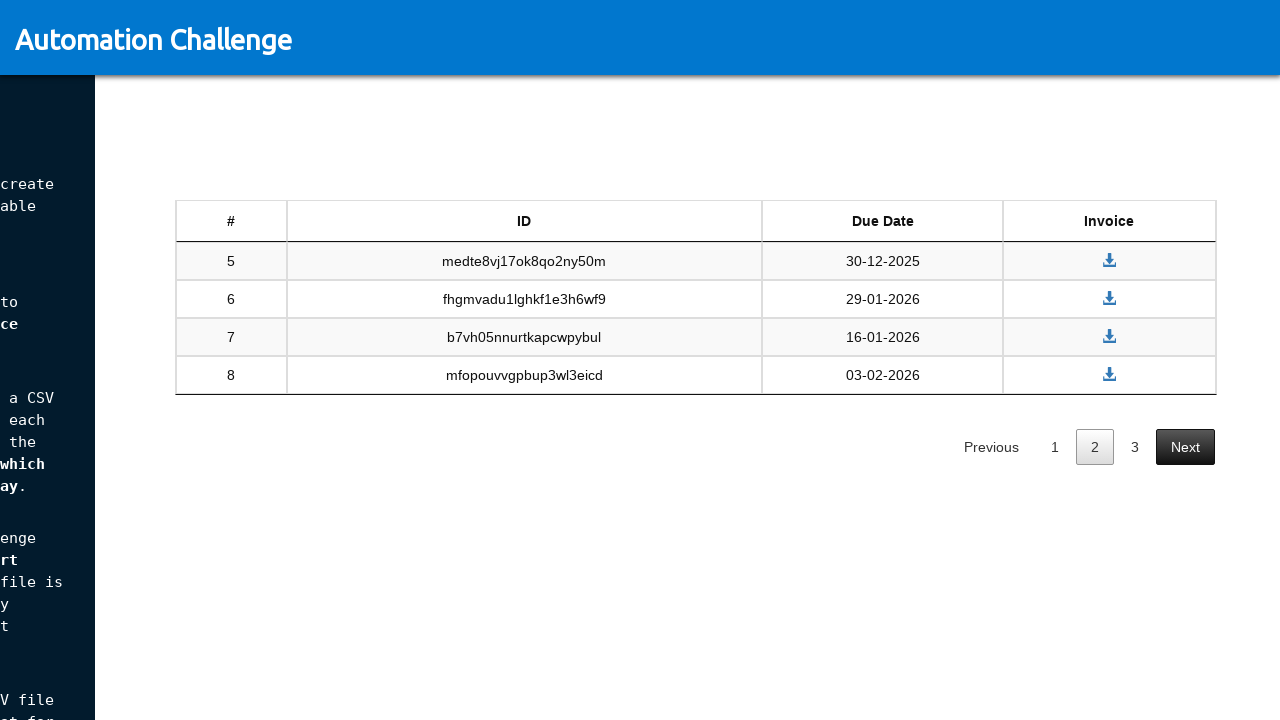

Clicked next button to navigate from page 2 to page 3 at (1185, 446) on #tableSandbox_next
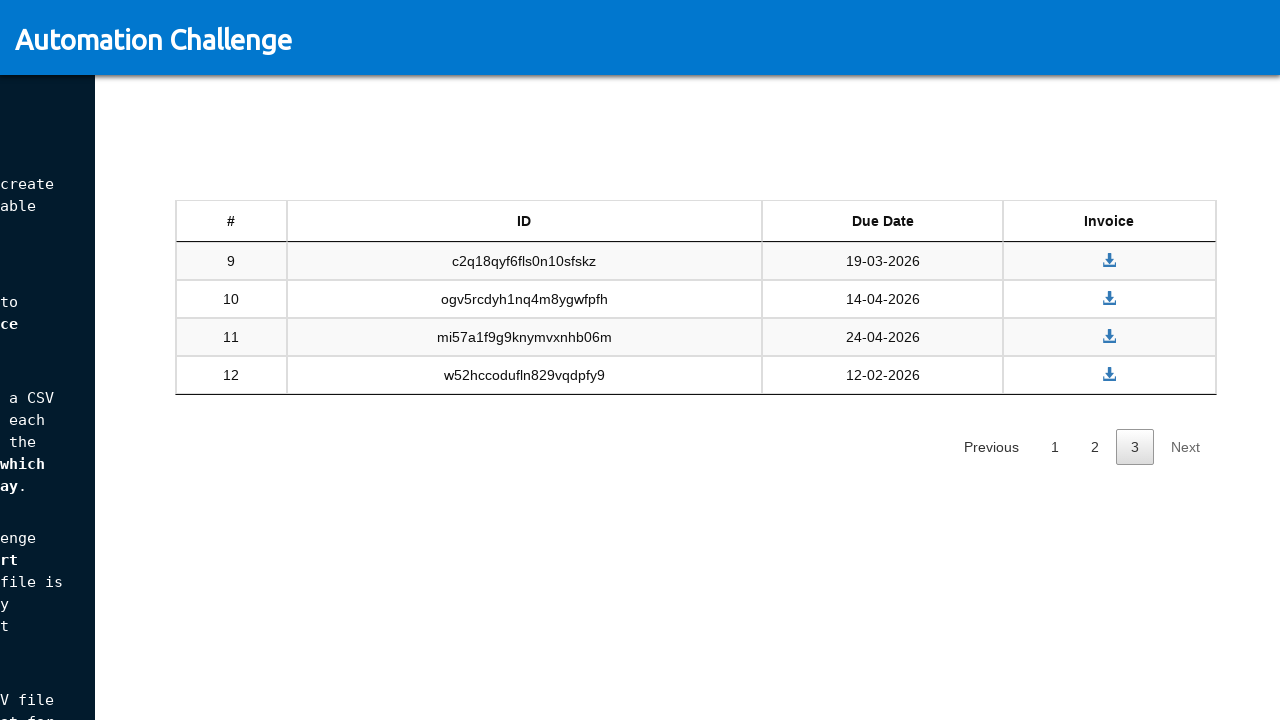

Waited for table to update after navigating to page 3
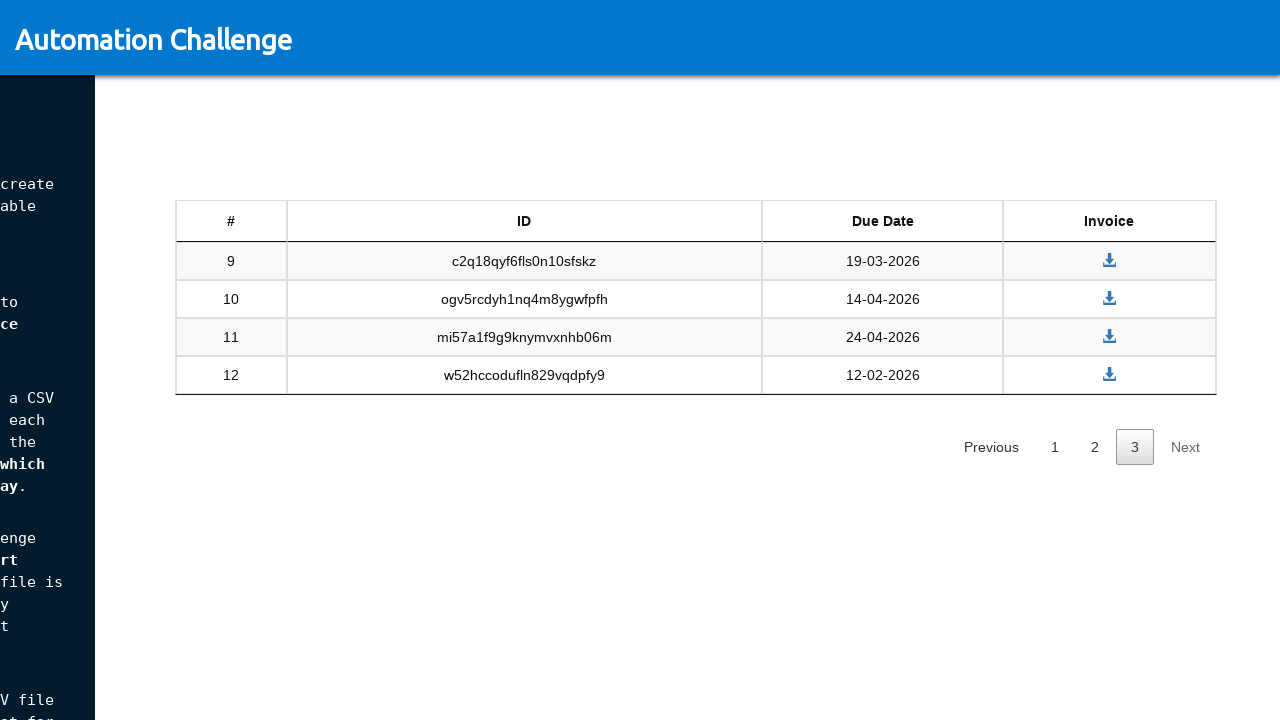

Clicked next button to navigate from page 3 to page 4 at (1185, 446) on #tableSandbox_next
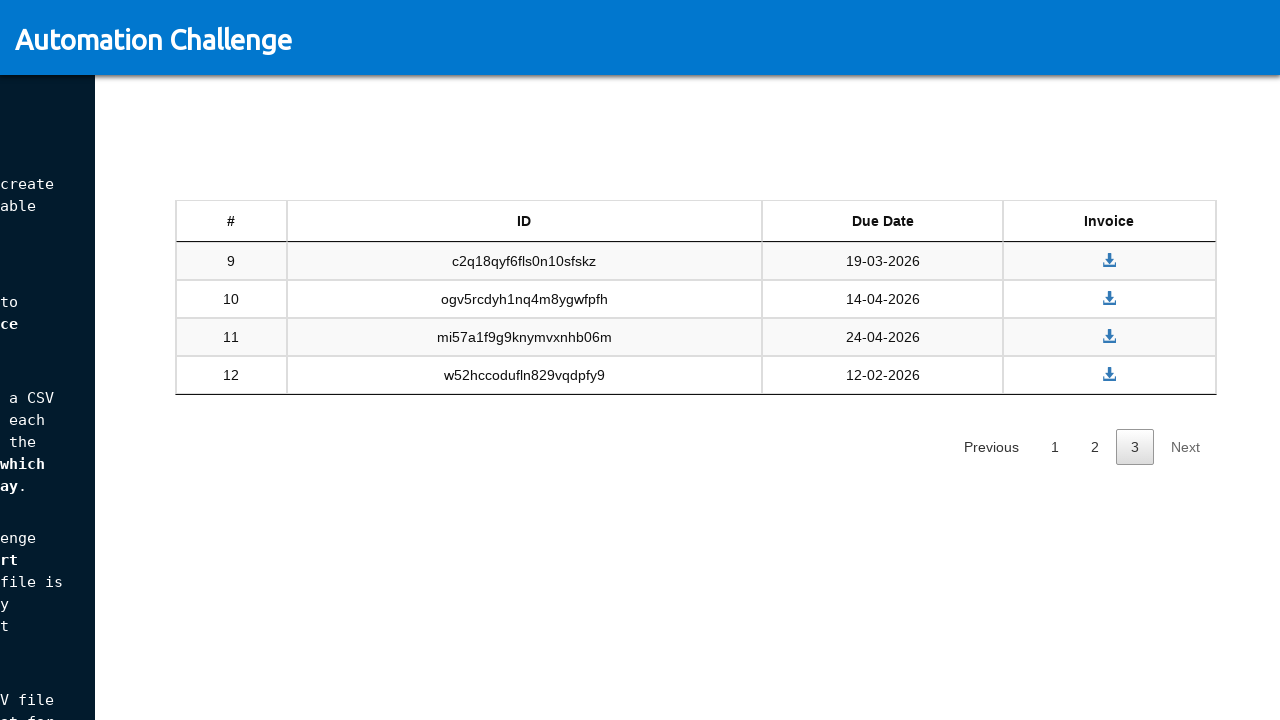

Waited for final page to load
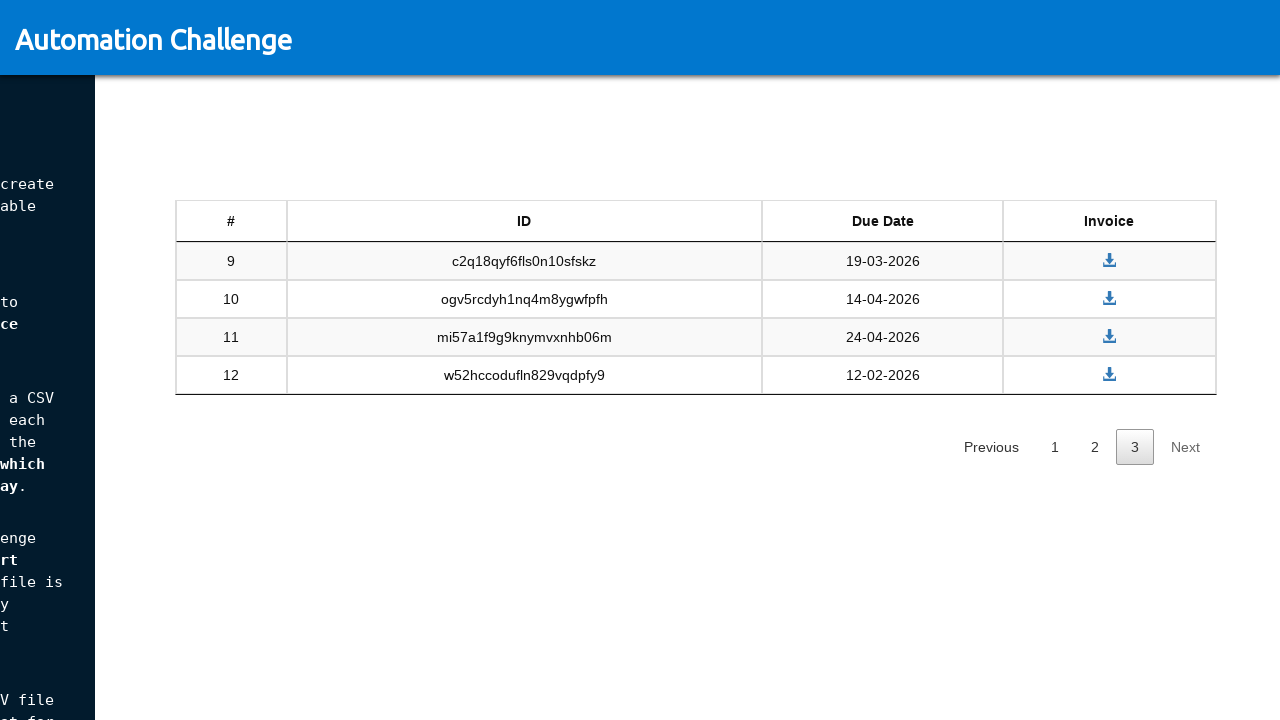

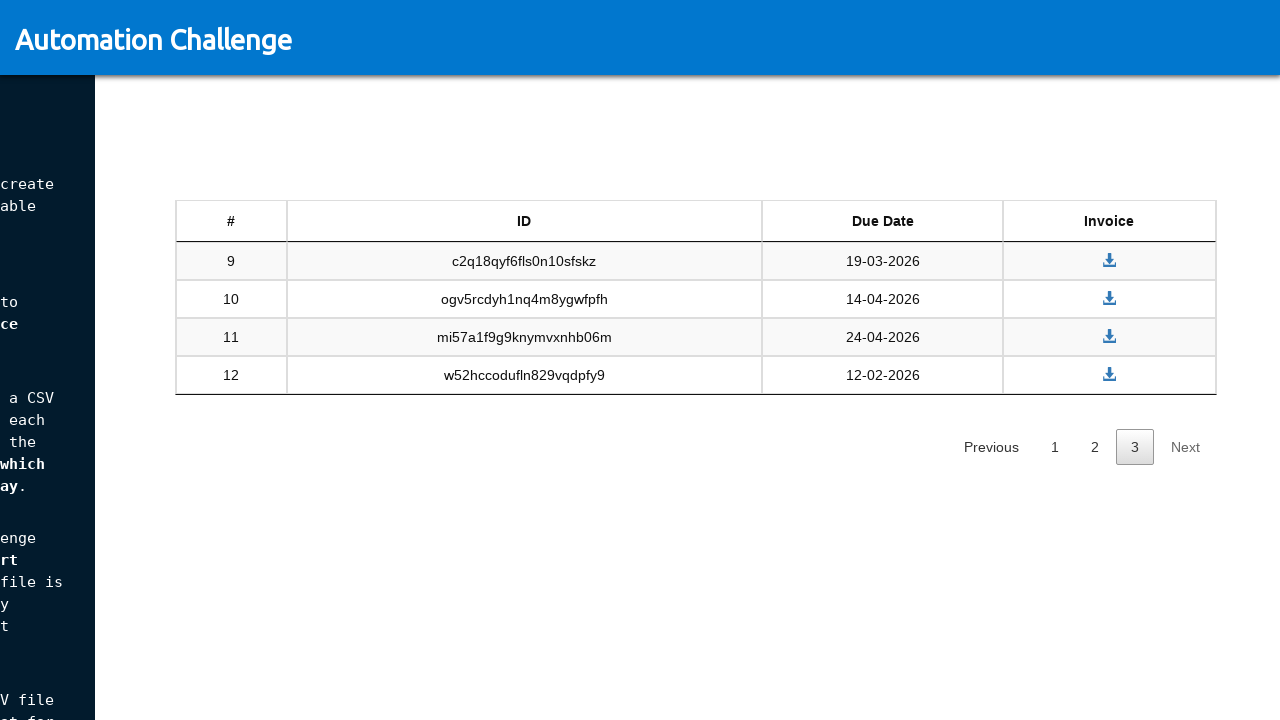